Tests JavaScript alert handling by clicking an alert button, accepting the alert, and verifying the result message

Starting URL: http://practice.cydeo.com/javascript_alerts

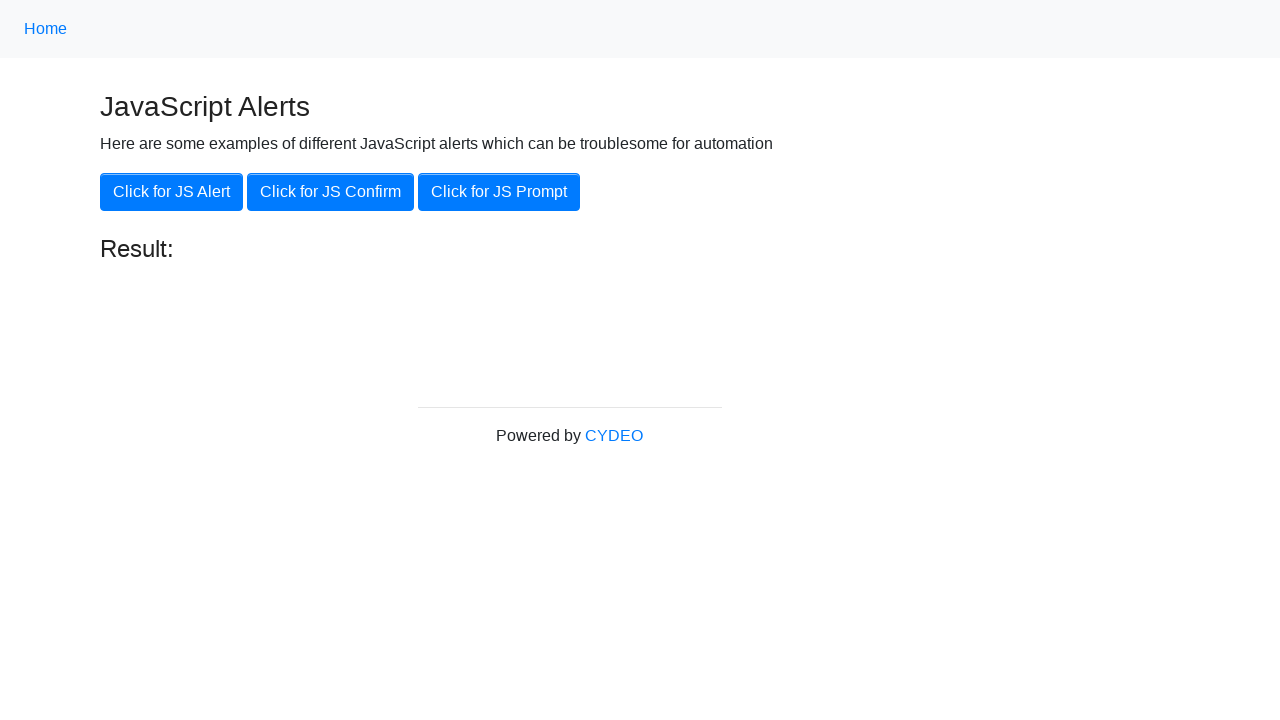

Clicked the JS Alert button at (172, 192) on button[onclick='jsAlert()']
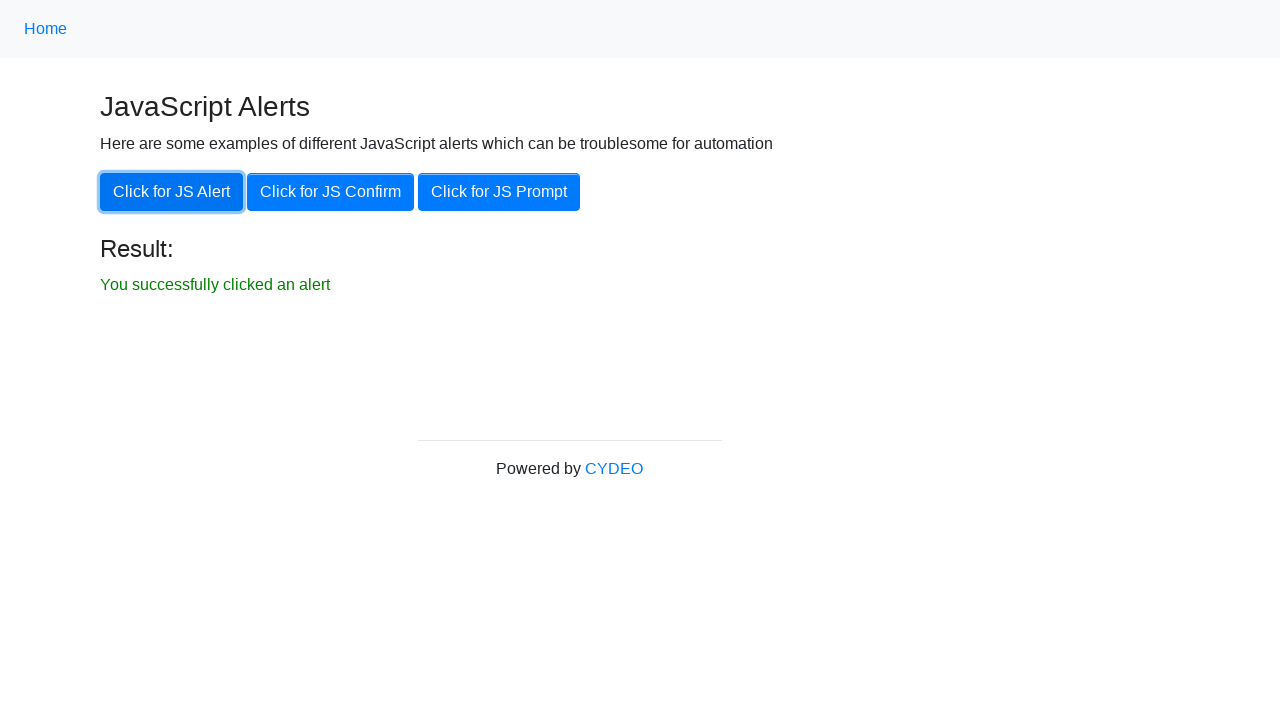

Set up dialog handler to accept alerts
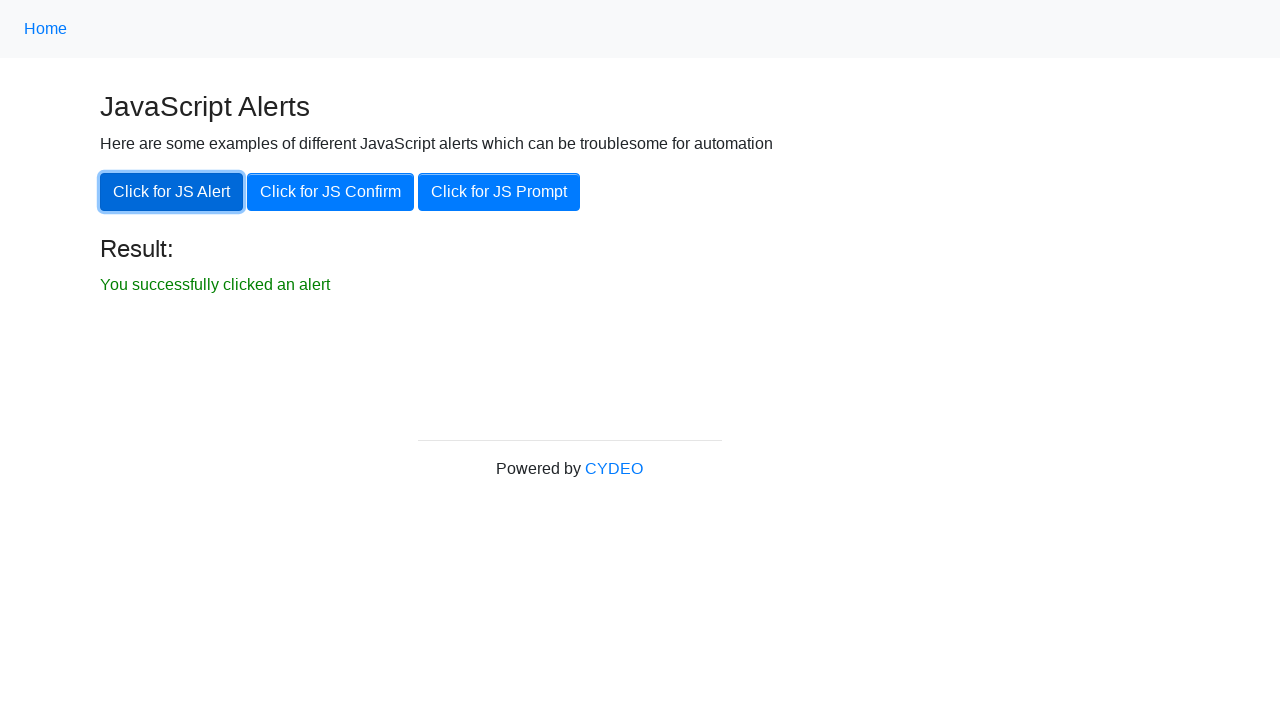

Clicked JS Alert button to trigger alert dialog at (172, 192) on button[onclick='jsAlert()']
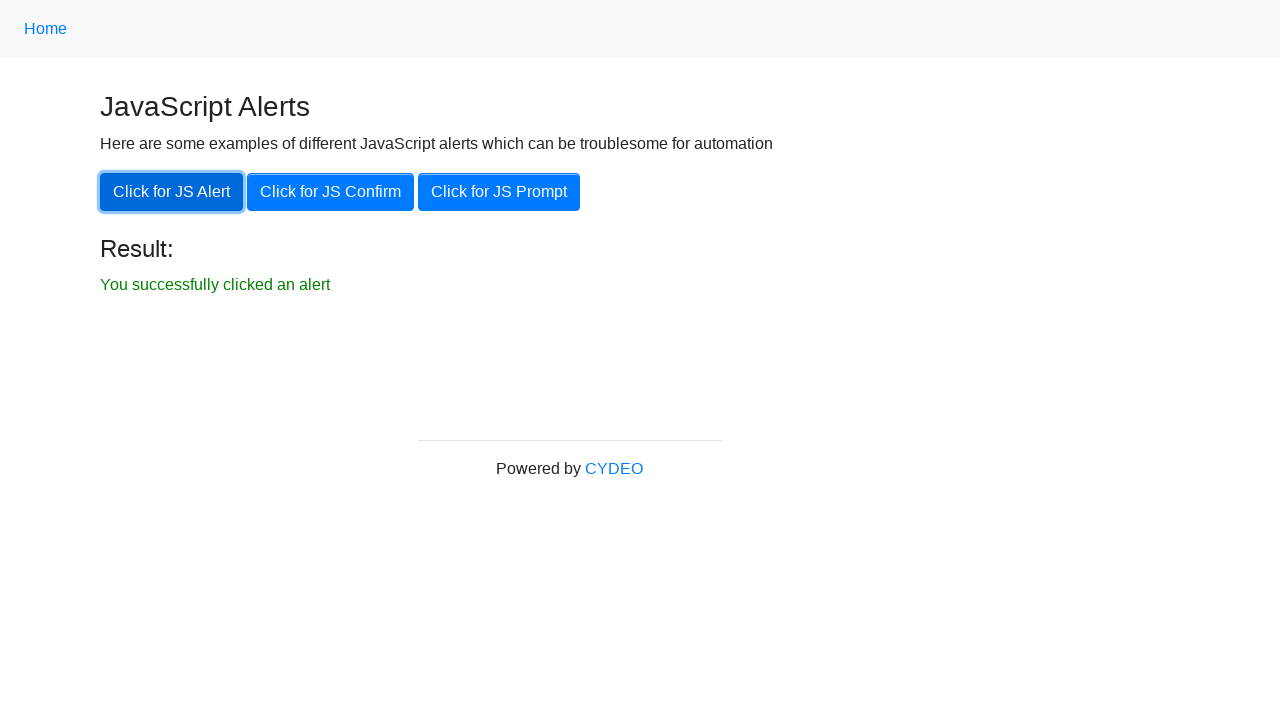

Result message element became visible
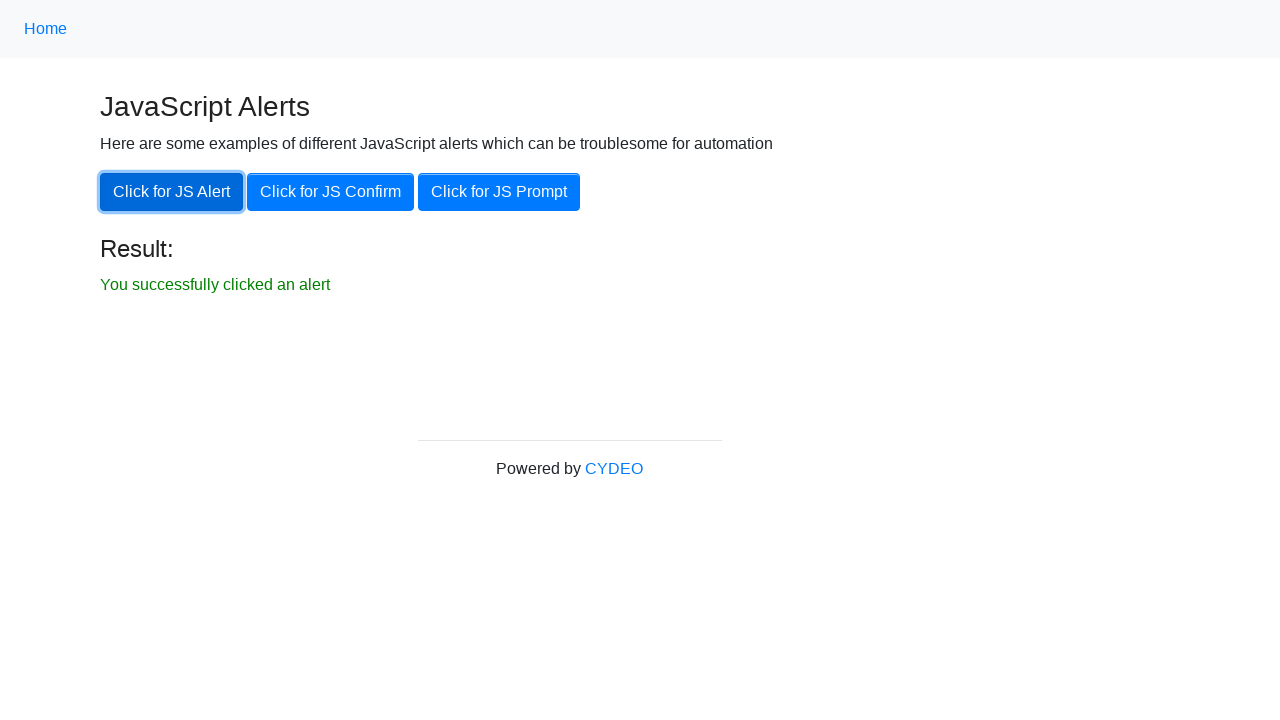

Retrieved result text: 'You successfully clicked an alert'
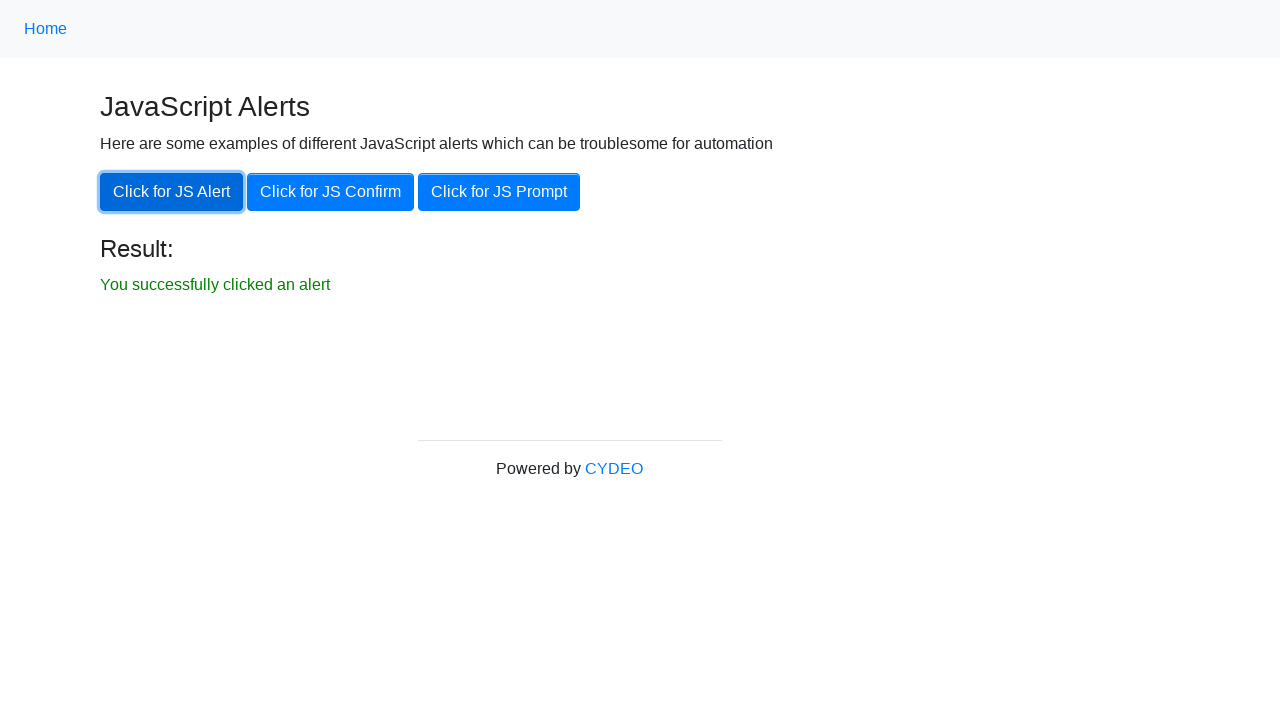

Verified result text matches expected message 'You successfully clicked an alert'
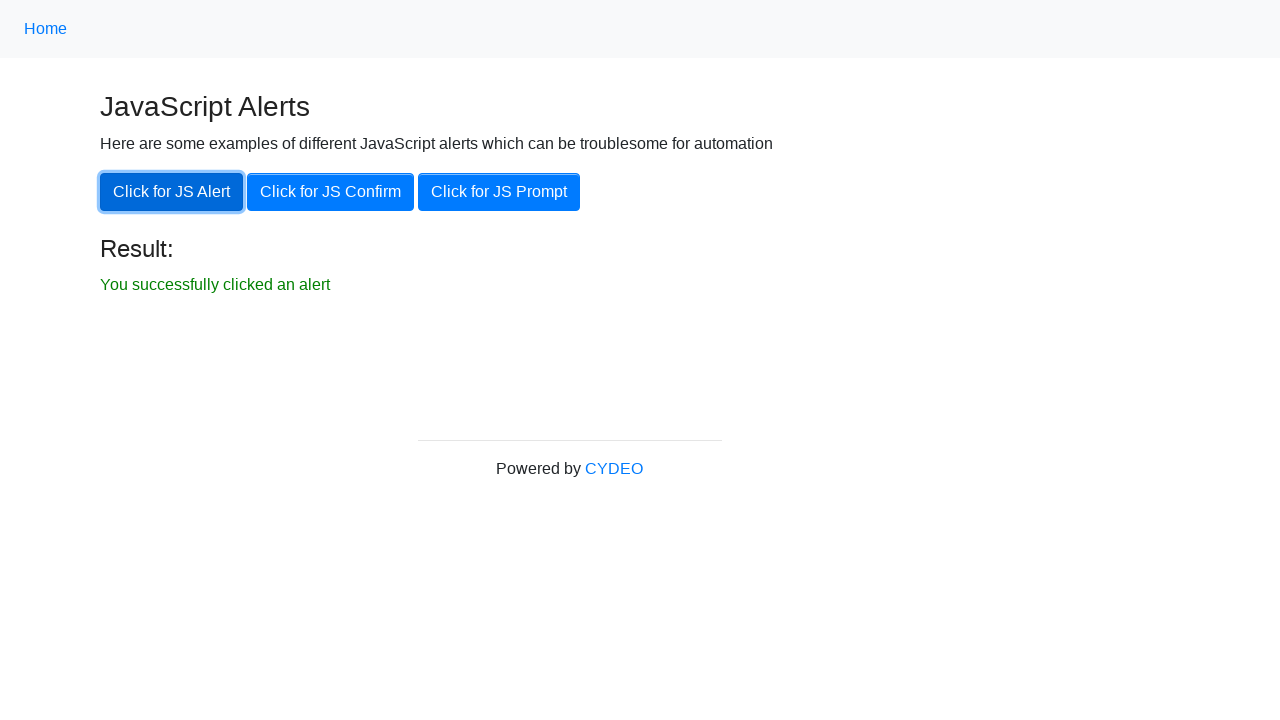

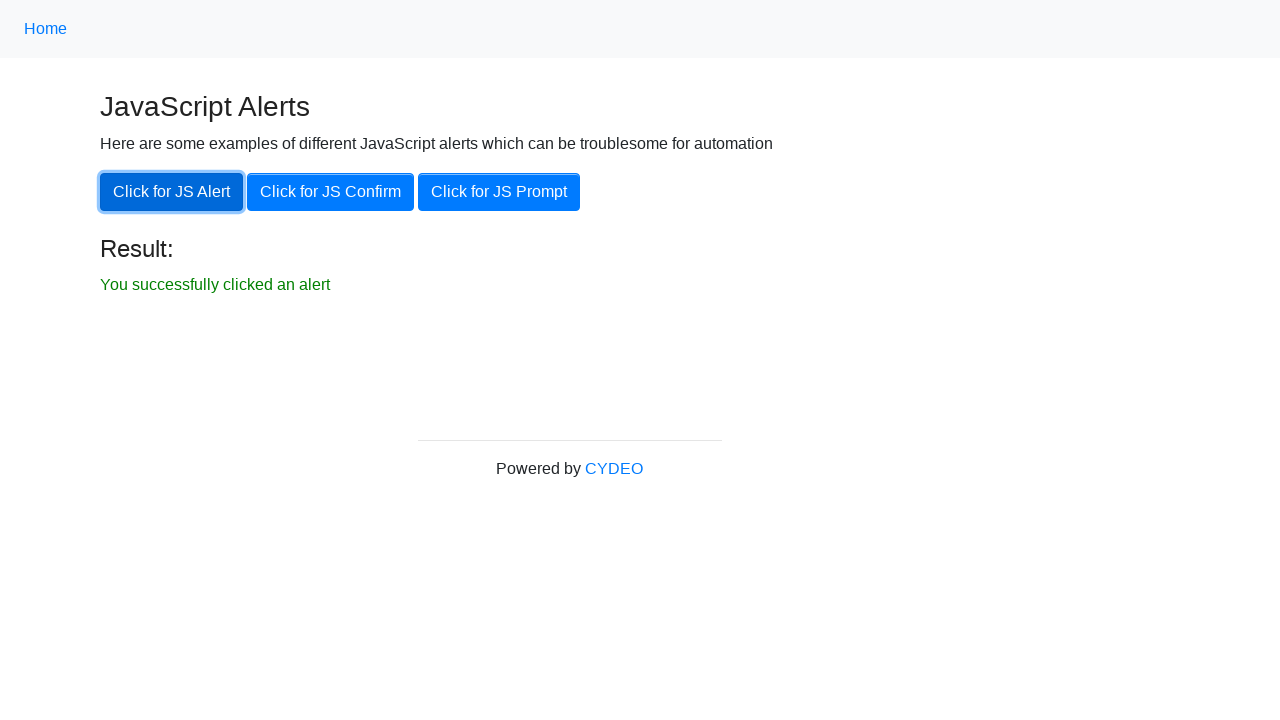